Opens the CMC Corporation website and maximizes the browser window to verify the page loads successfully.

Starting URL: https://www.cmc.com.vn/

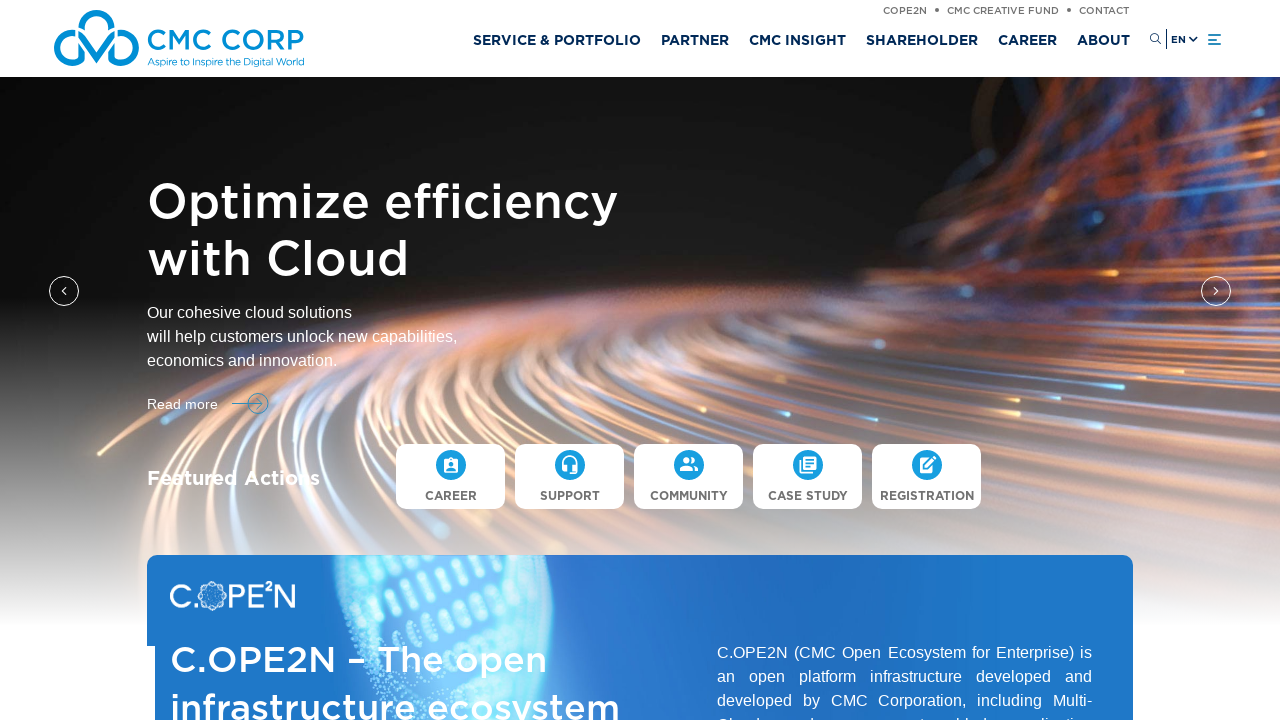

Waited for draggable element to load
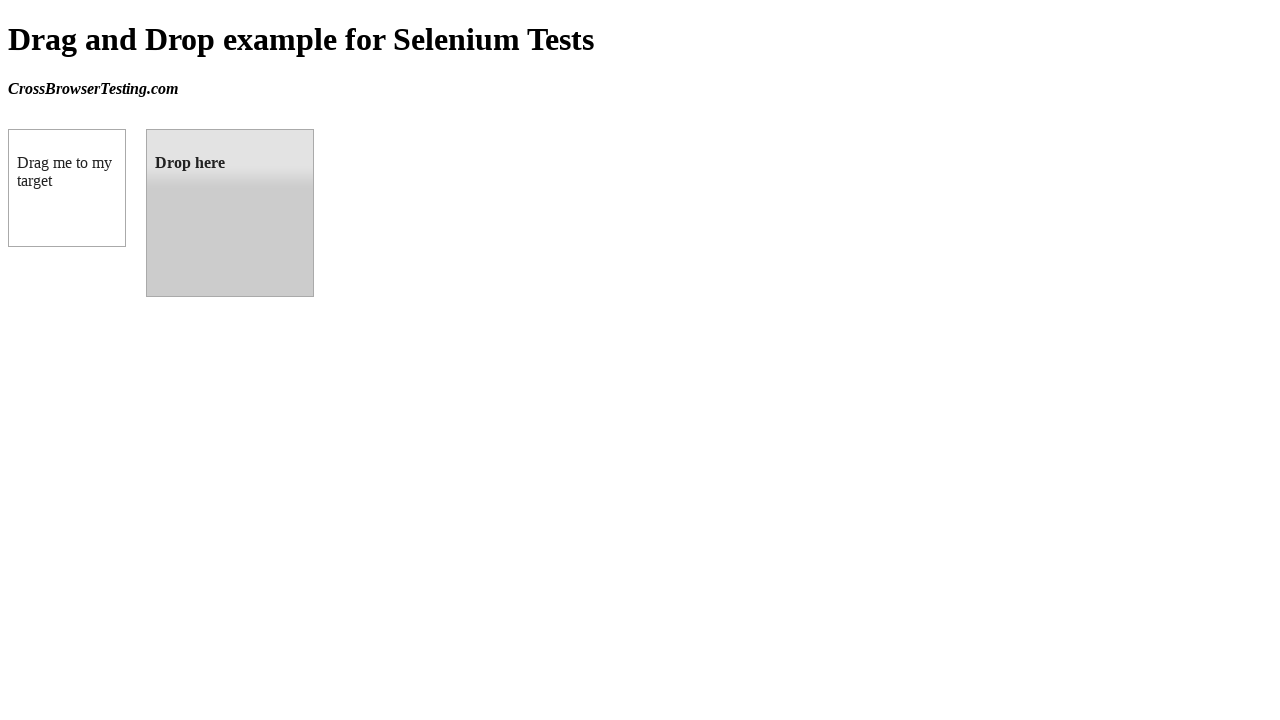

Waited for droppable element to load
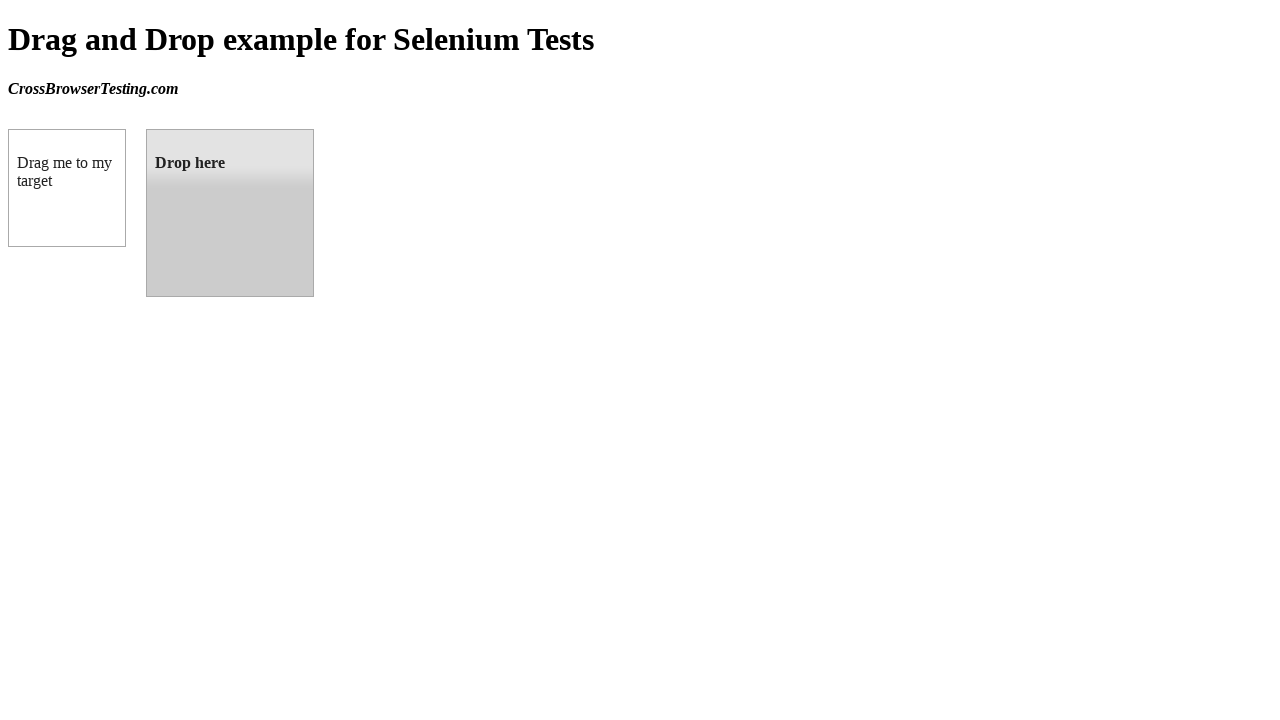

Located droppable target element
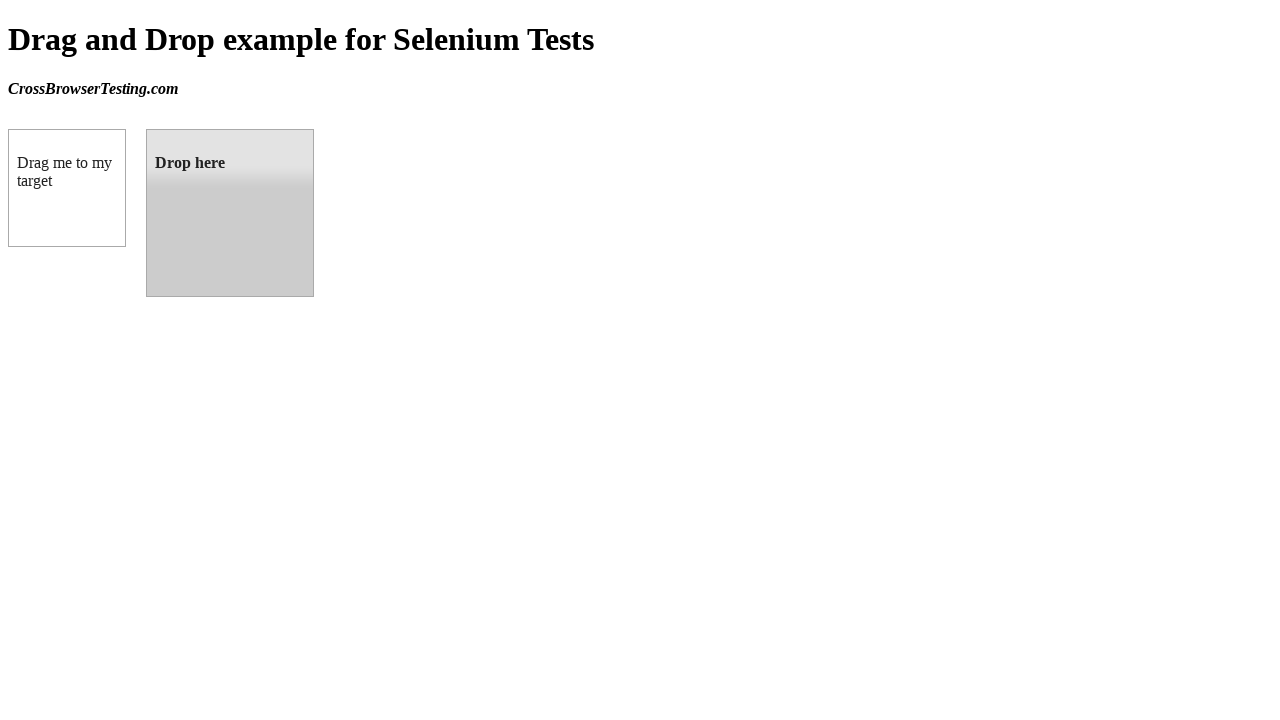

Retrieved bounding box of droppable target
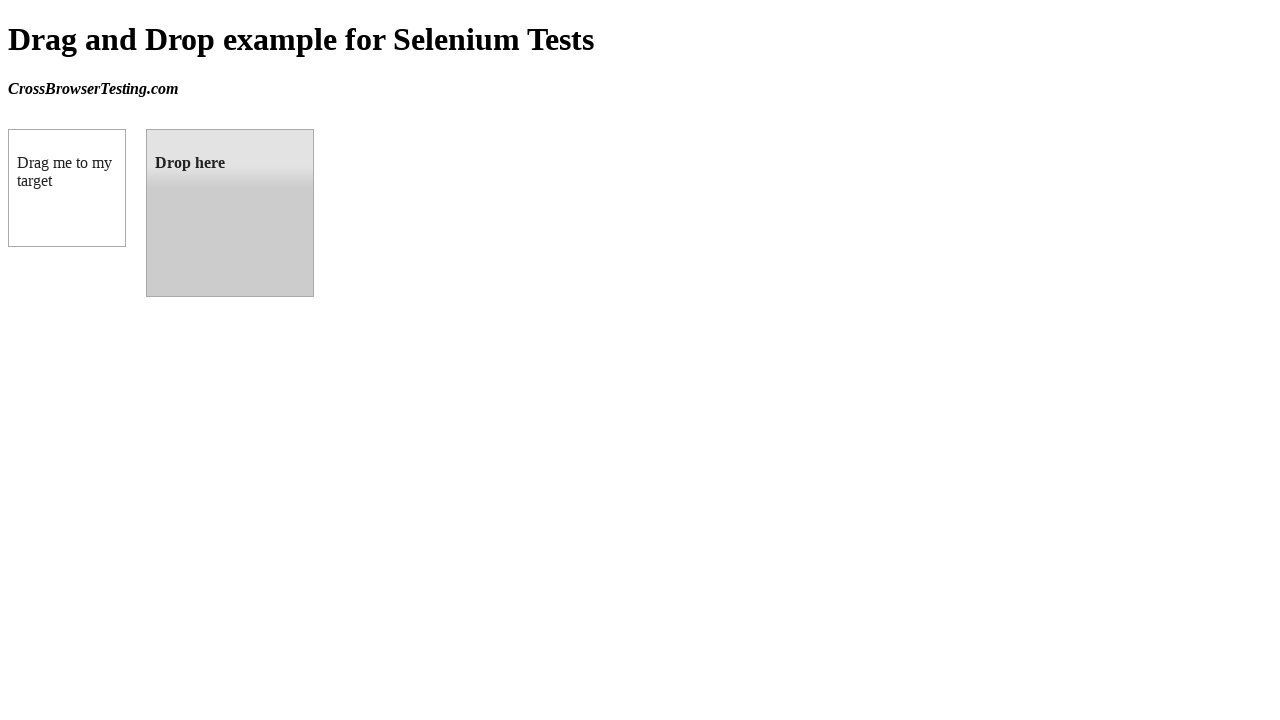

Located draggable source element
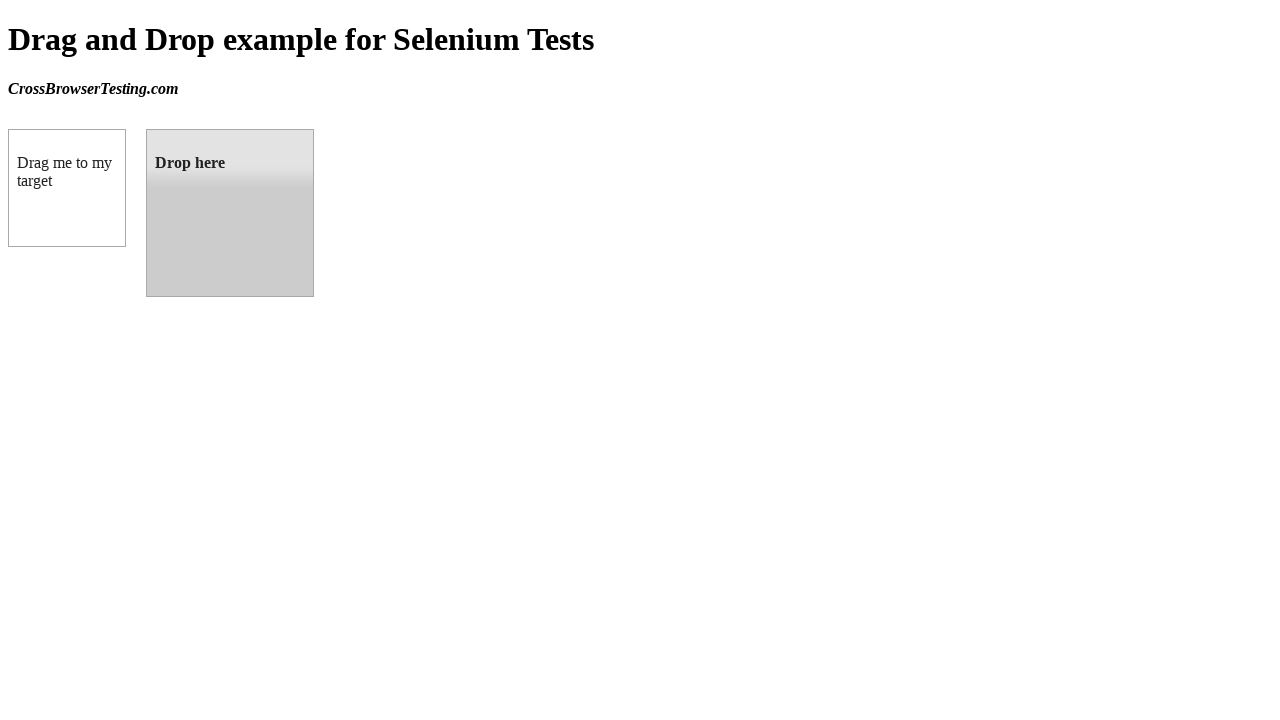

Retrieved bounding box of draggable source
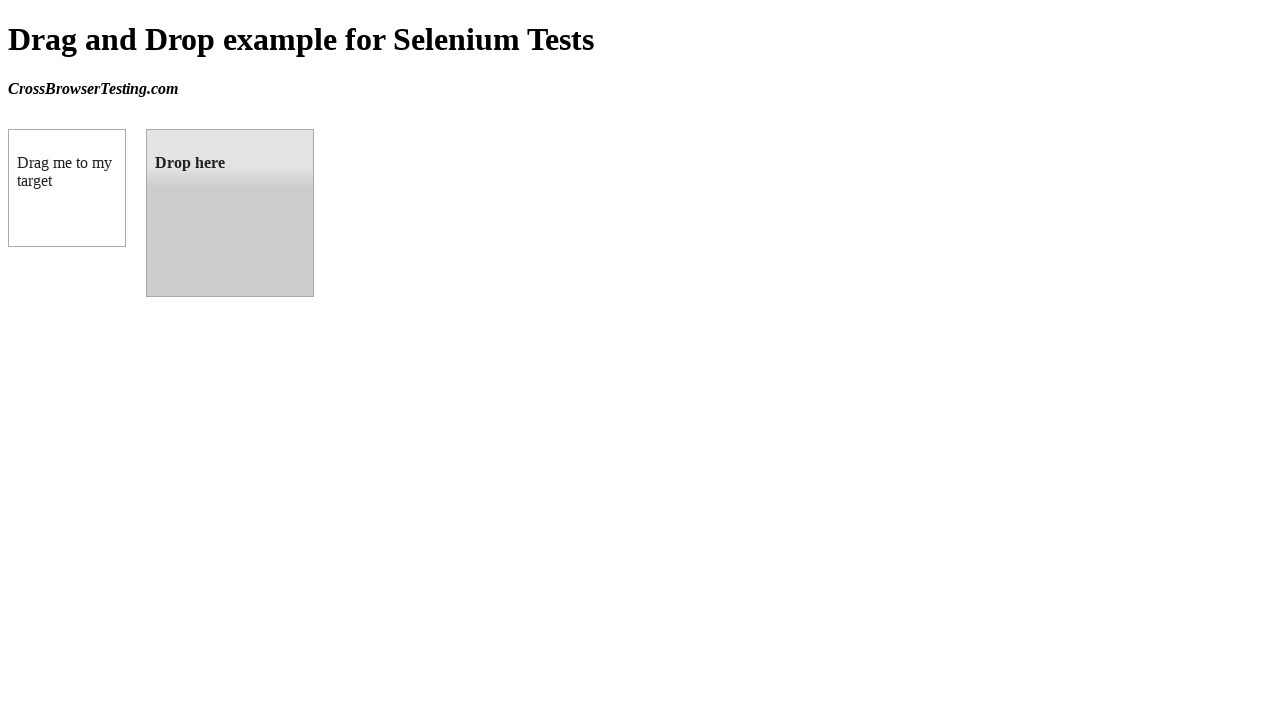

Moved mouse to center of draggable element
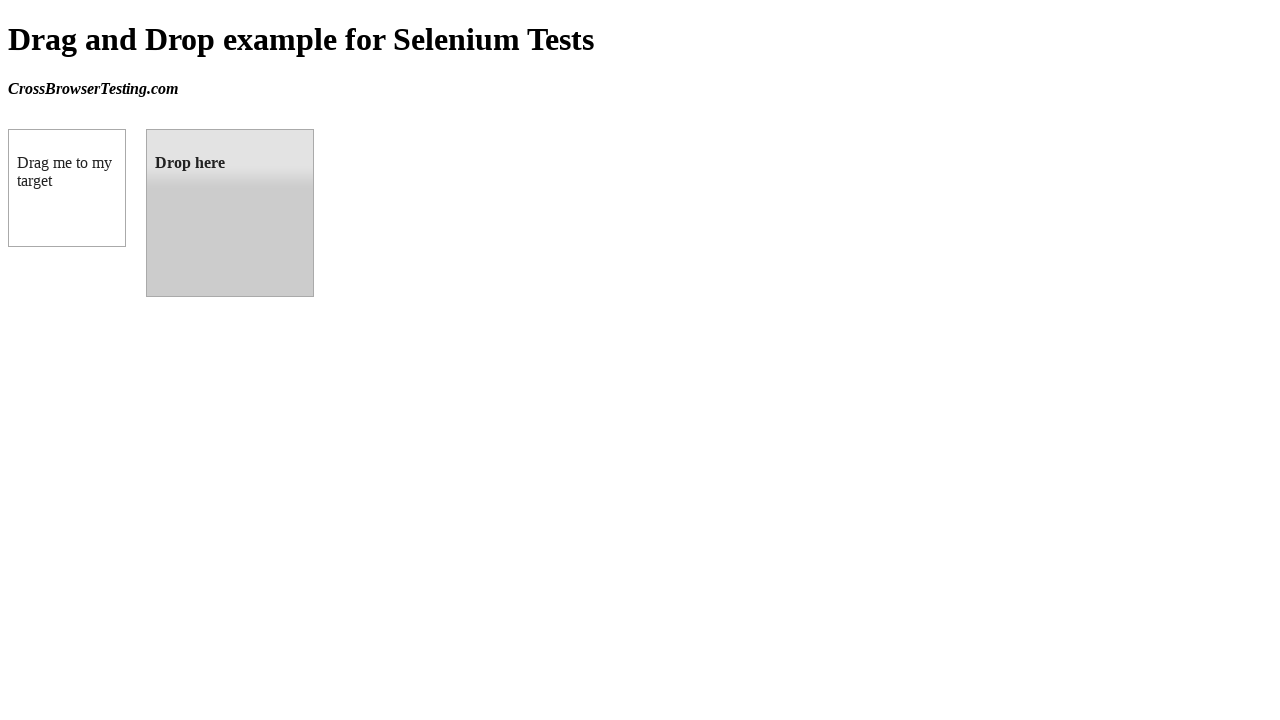

Pressed mouse button down on draggable element
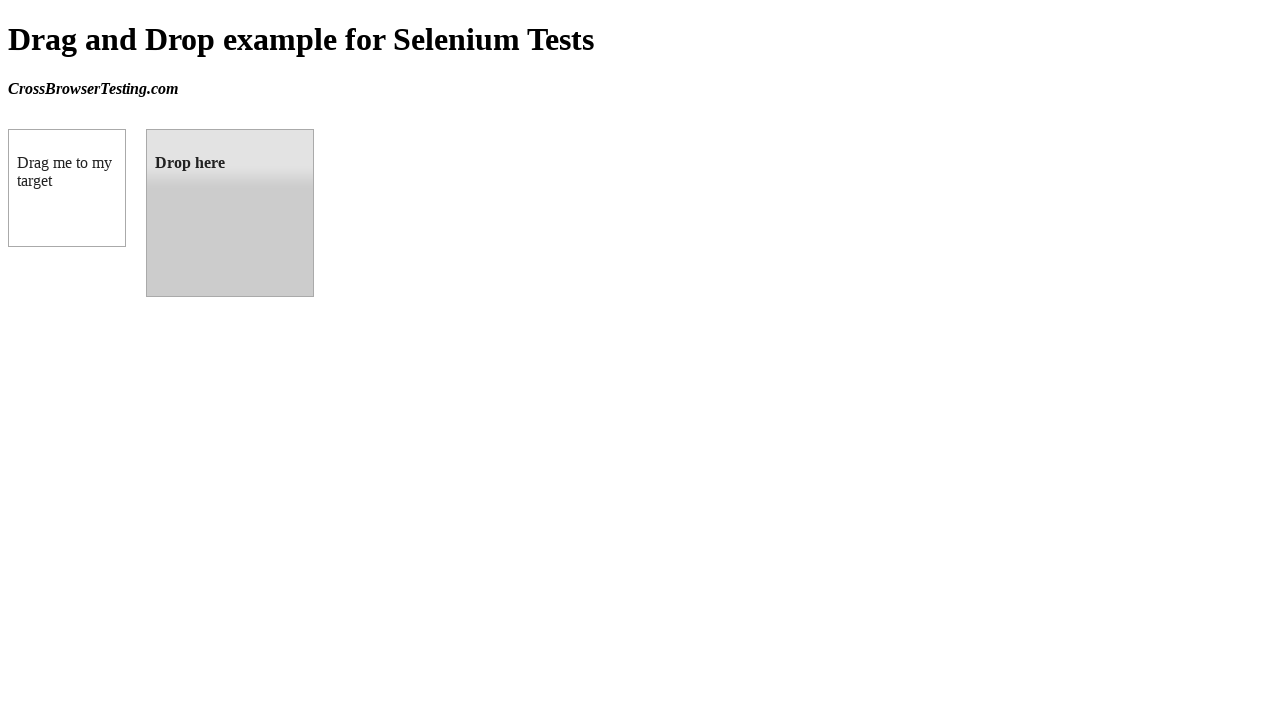

Dragged element to center of droppable target
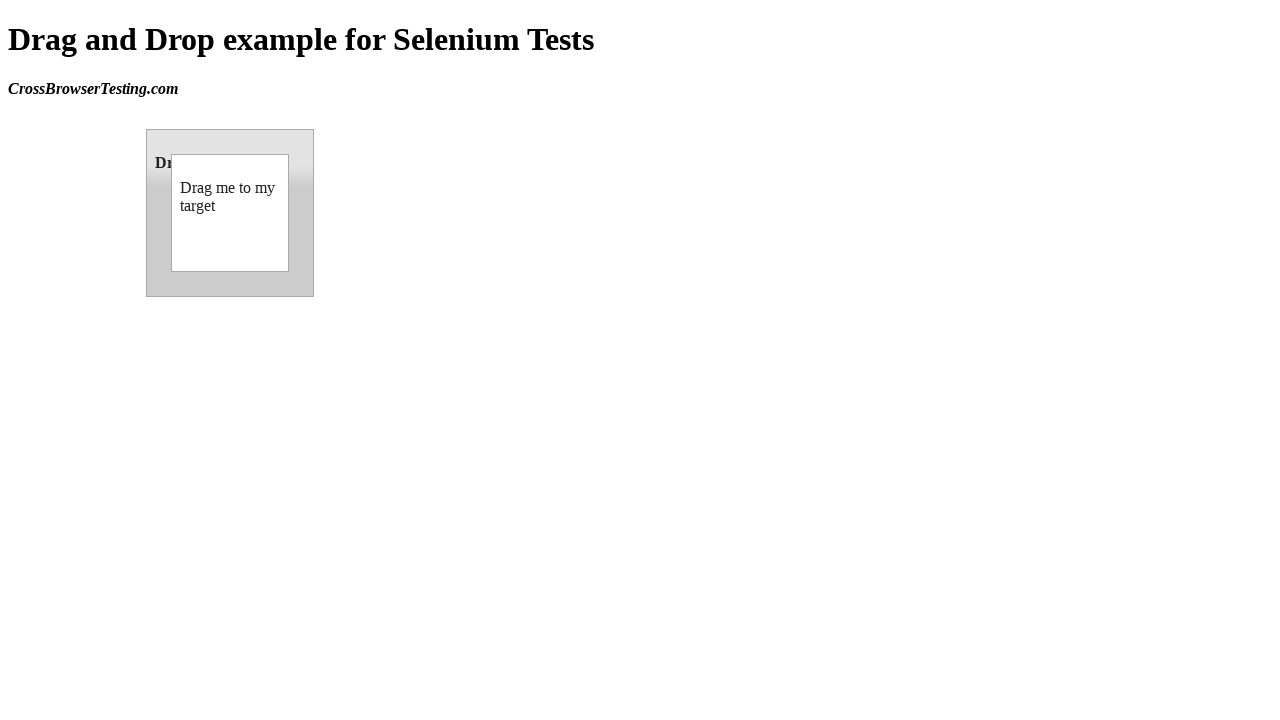

Released mouse button to complete drag and drop
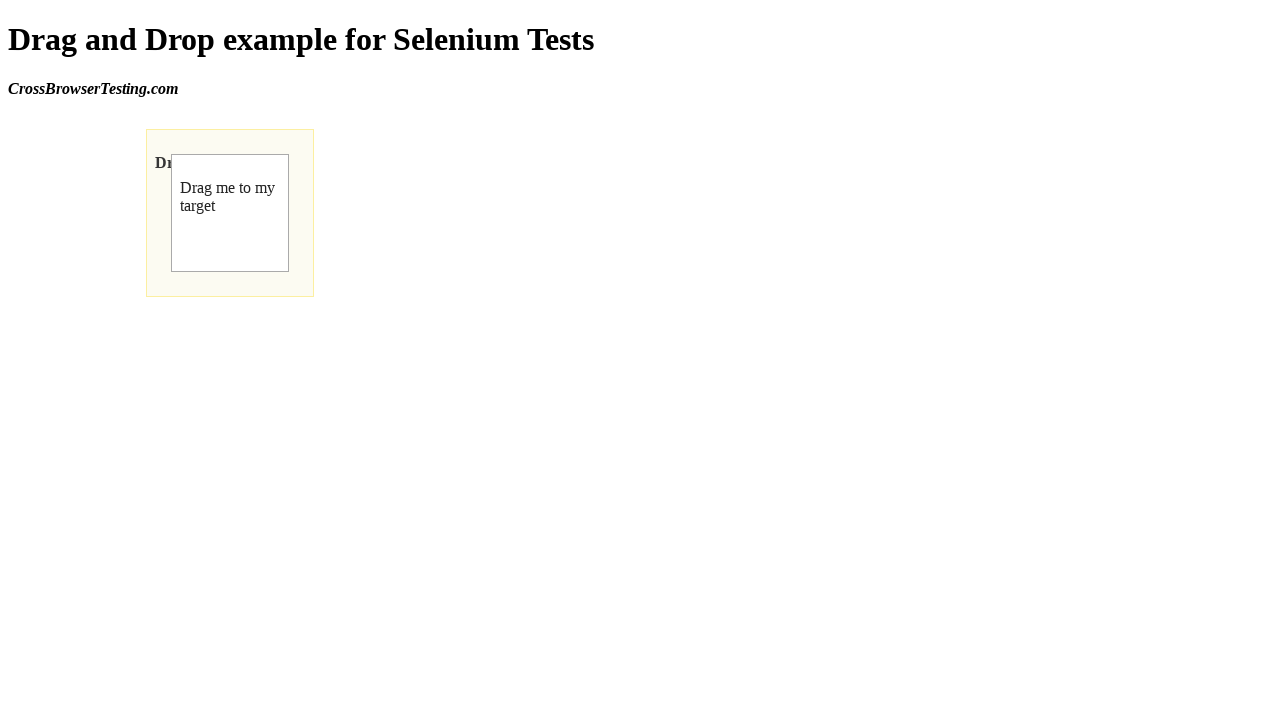

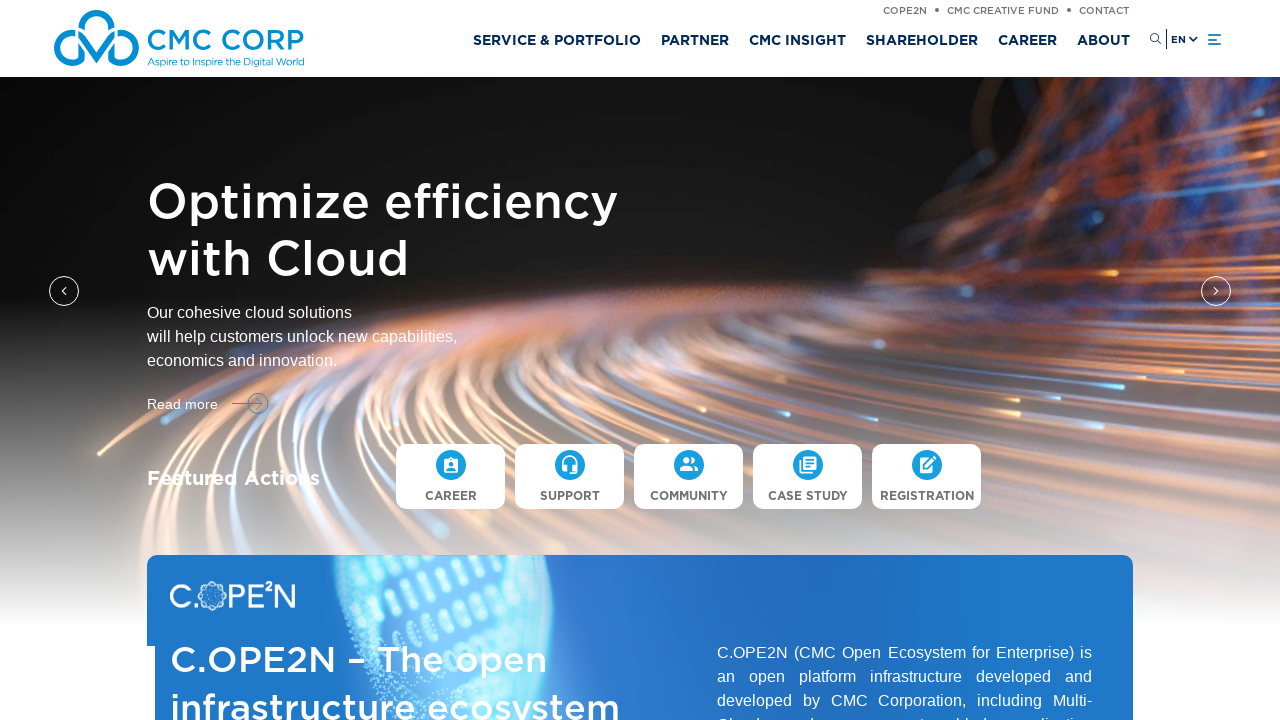